Calculates the sum of two numbers displayed on the page and selects the result from a dropdown menu before submitting the form

Starting URL: https://suninjuly.github.io/selects1.html

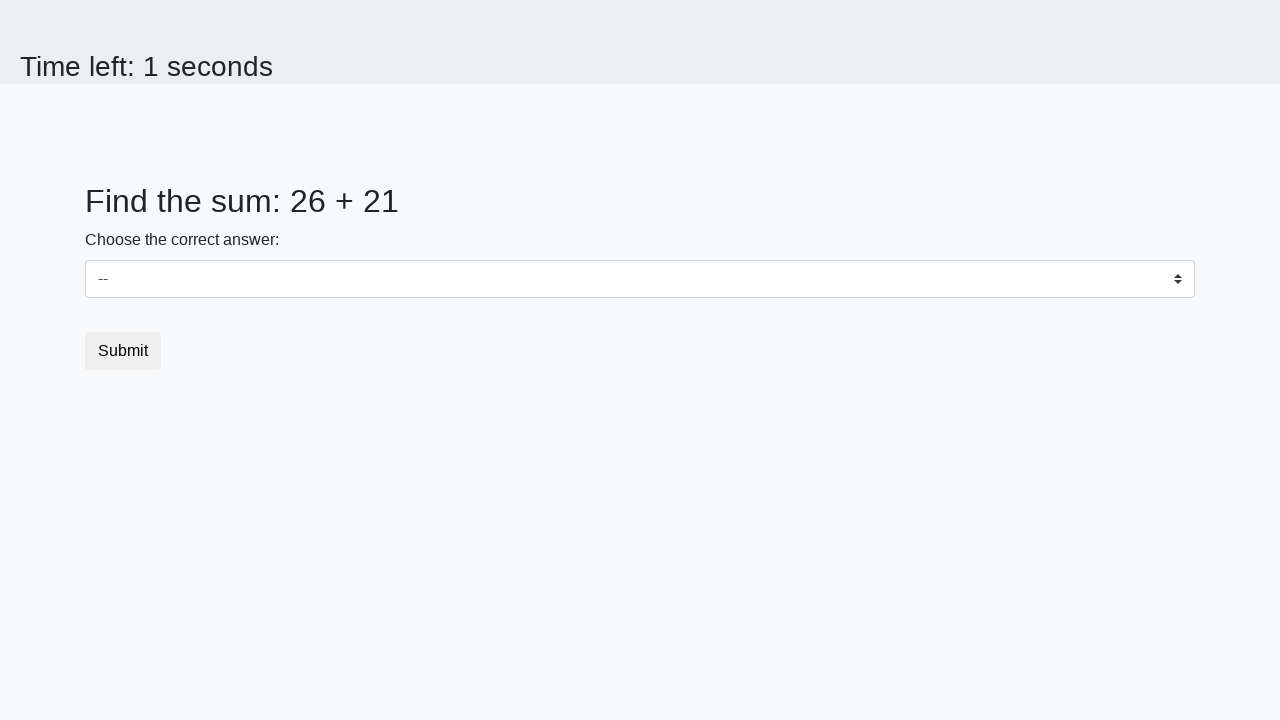

Located first number element
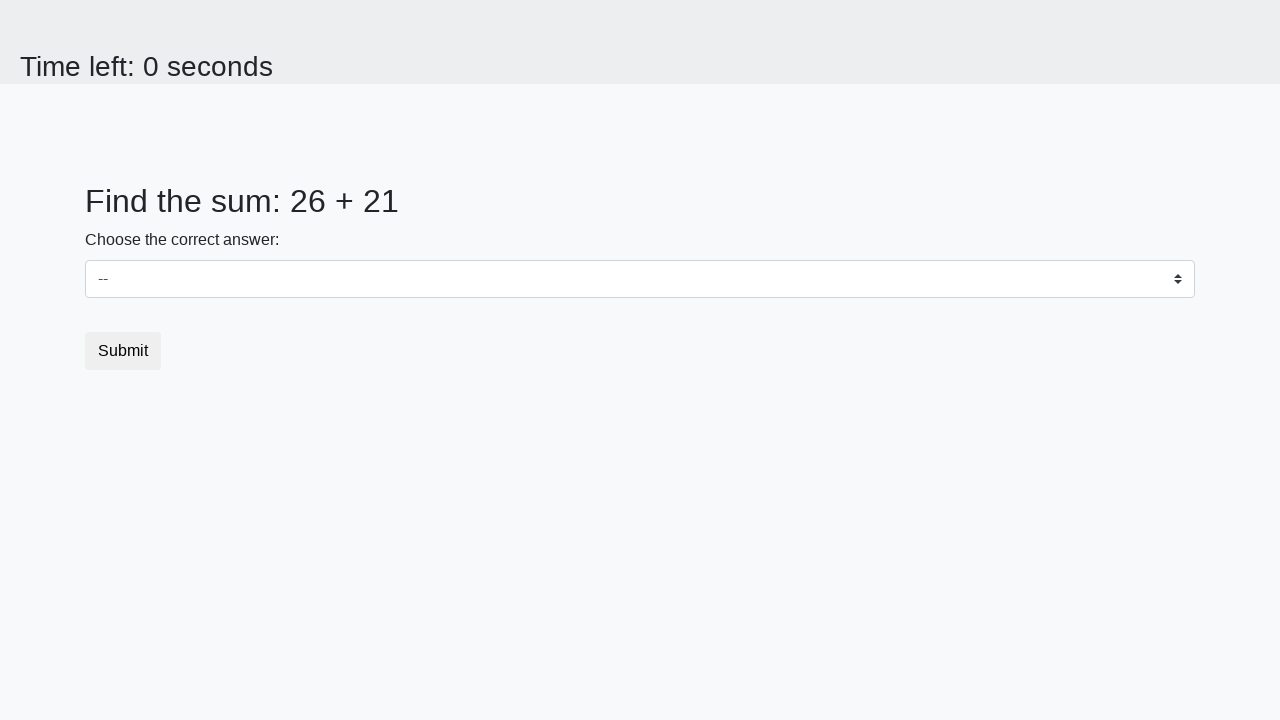

Located second number element
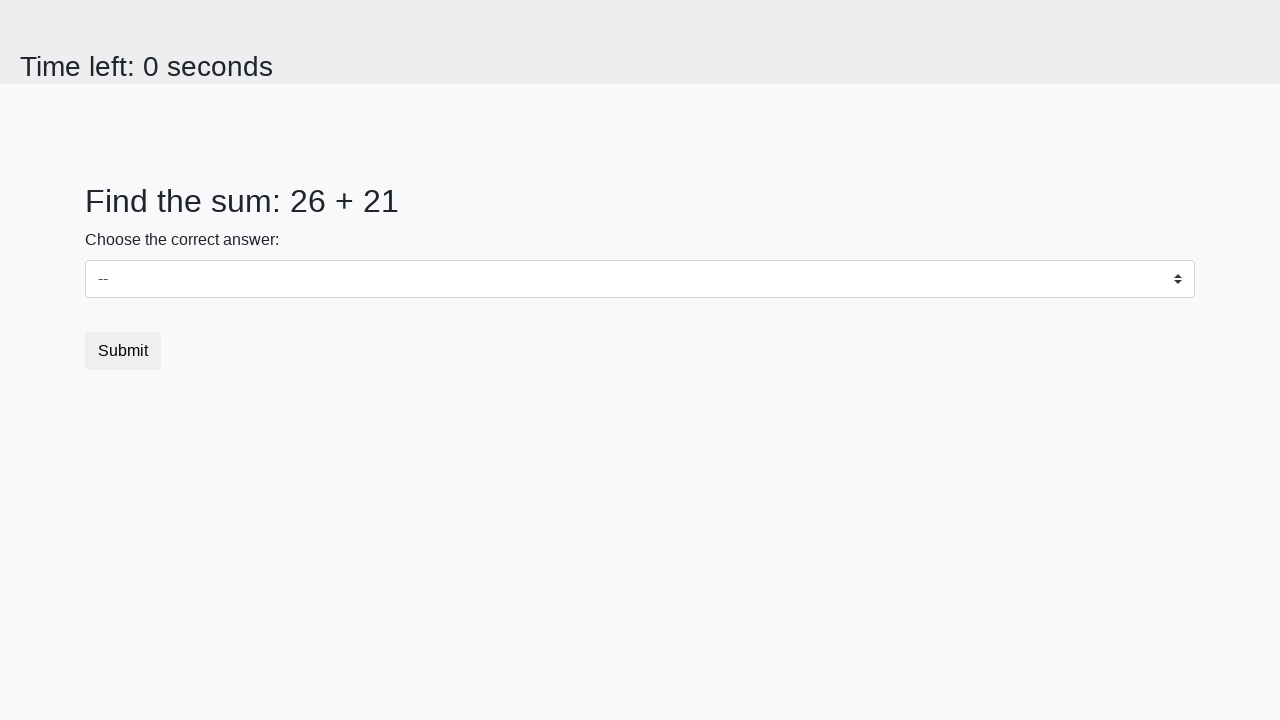

Extracted first number: 26
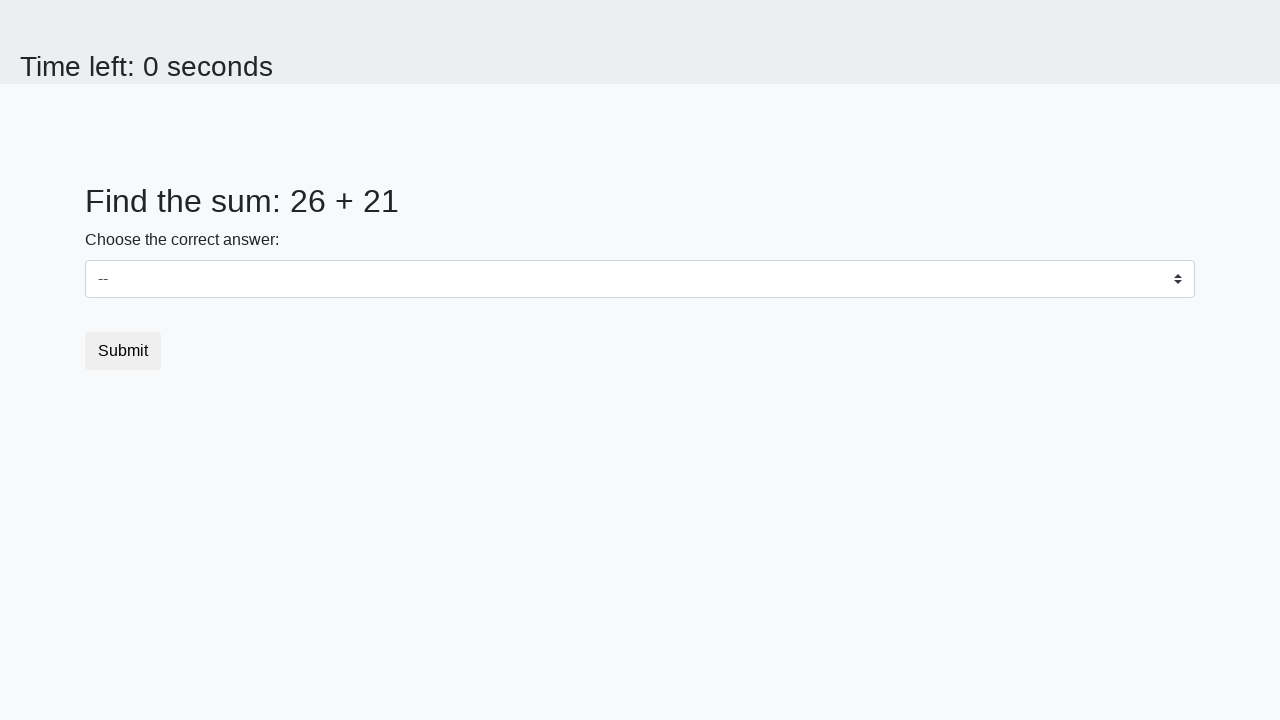

Extracted second number: 21
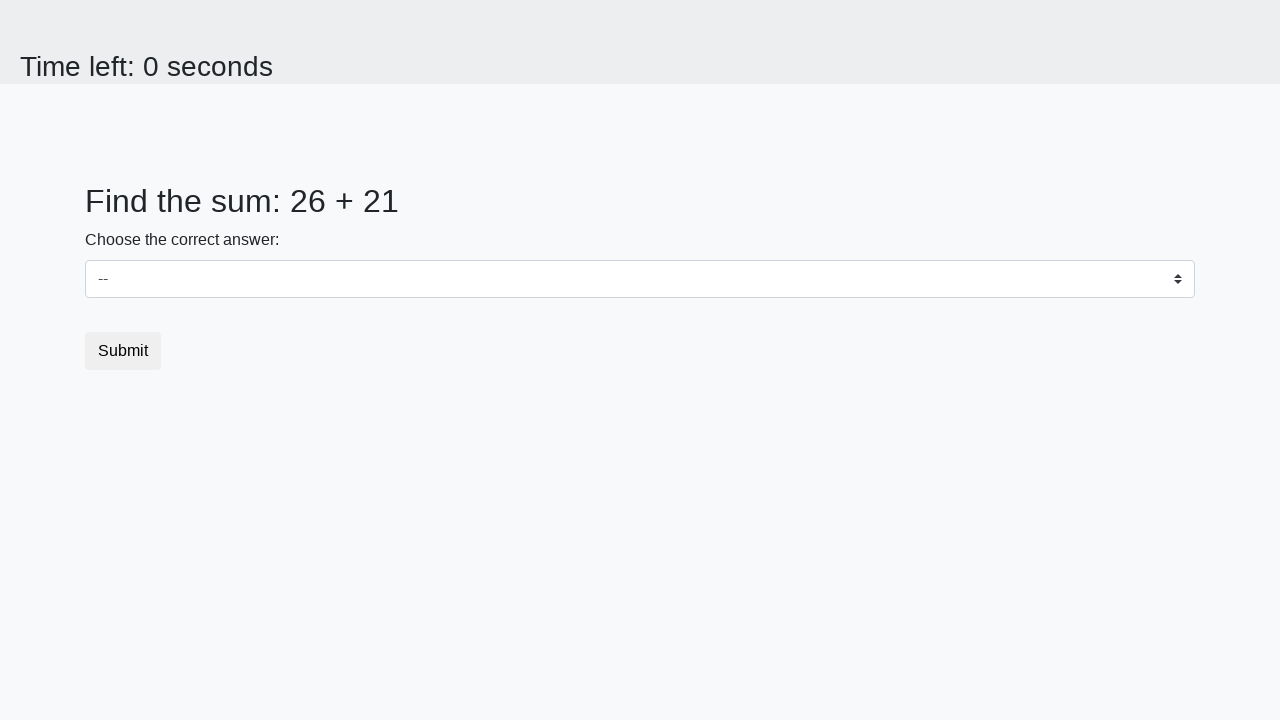

Calculated sum: 26 + 21 = 47
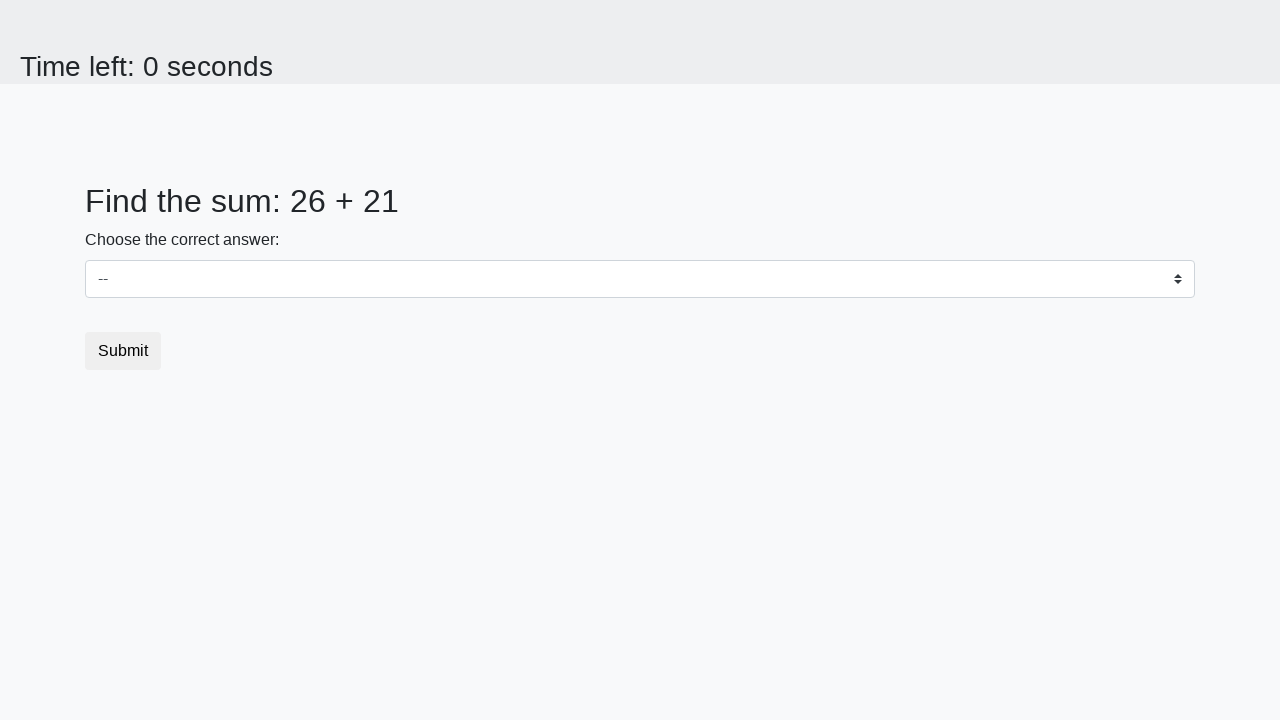

Selected 47 from dropdown menu on select
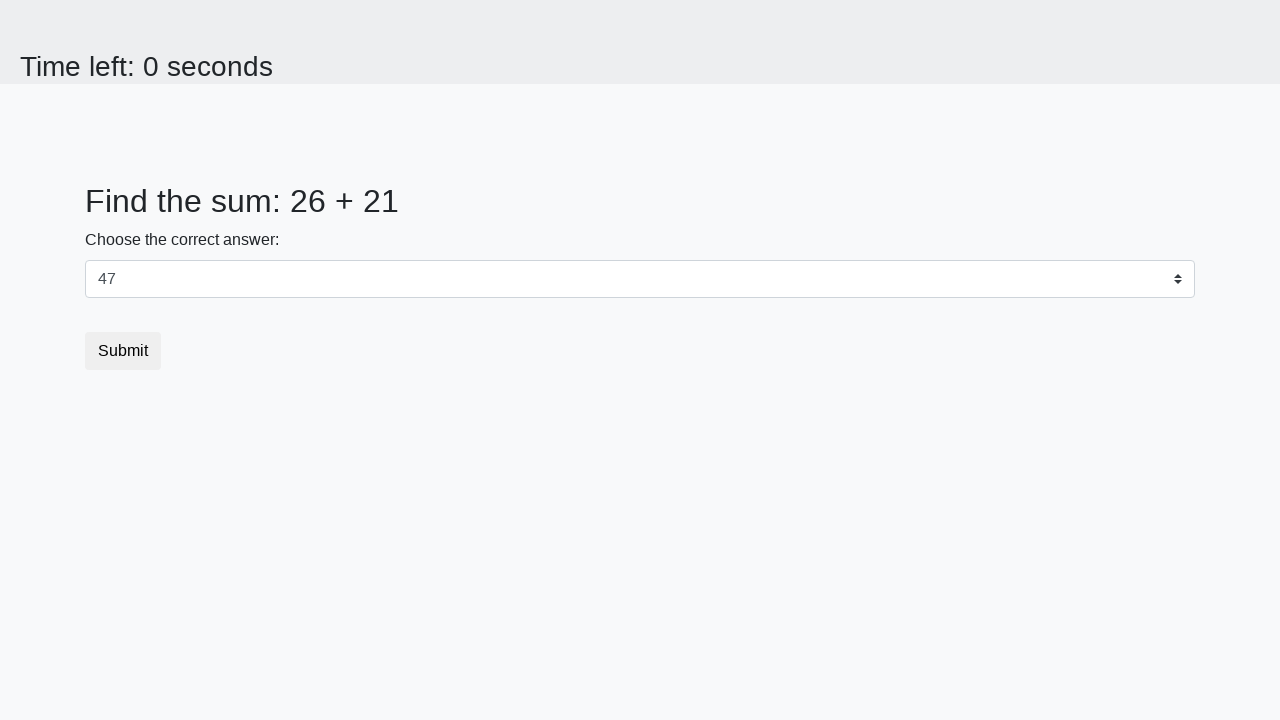

Clicked submit button at (123, 351) on button.btn
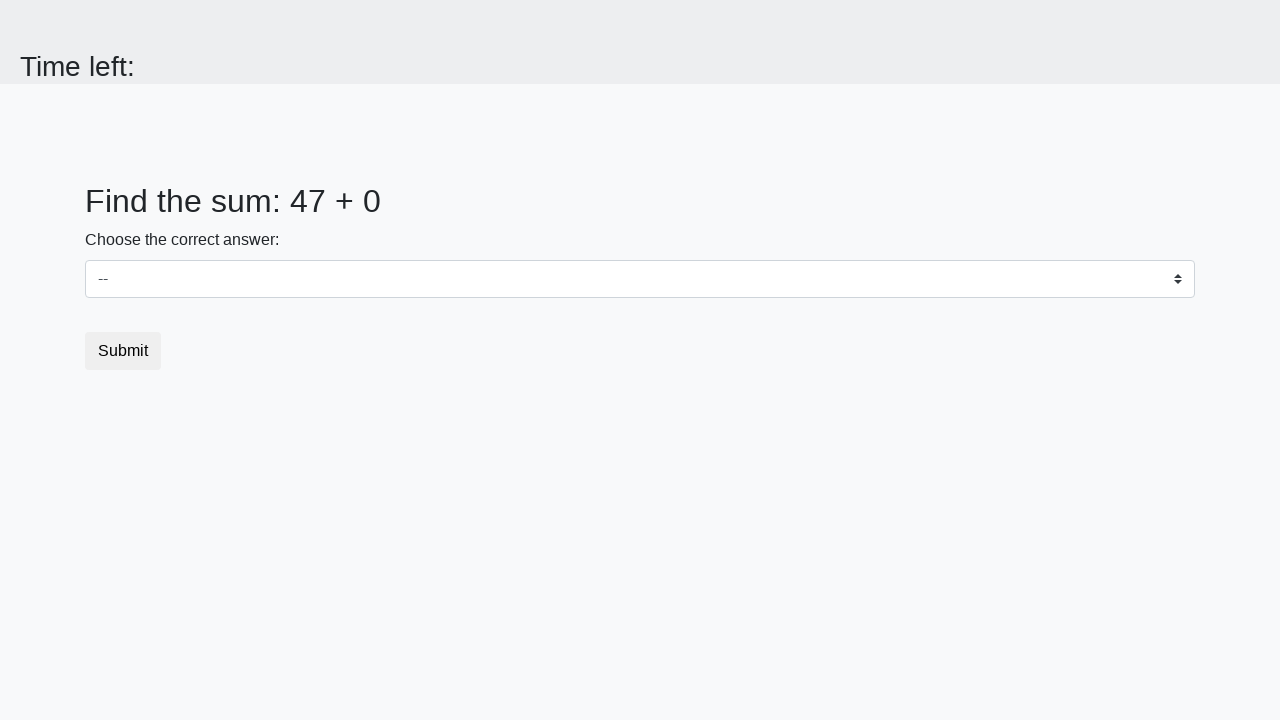

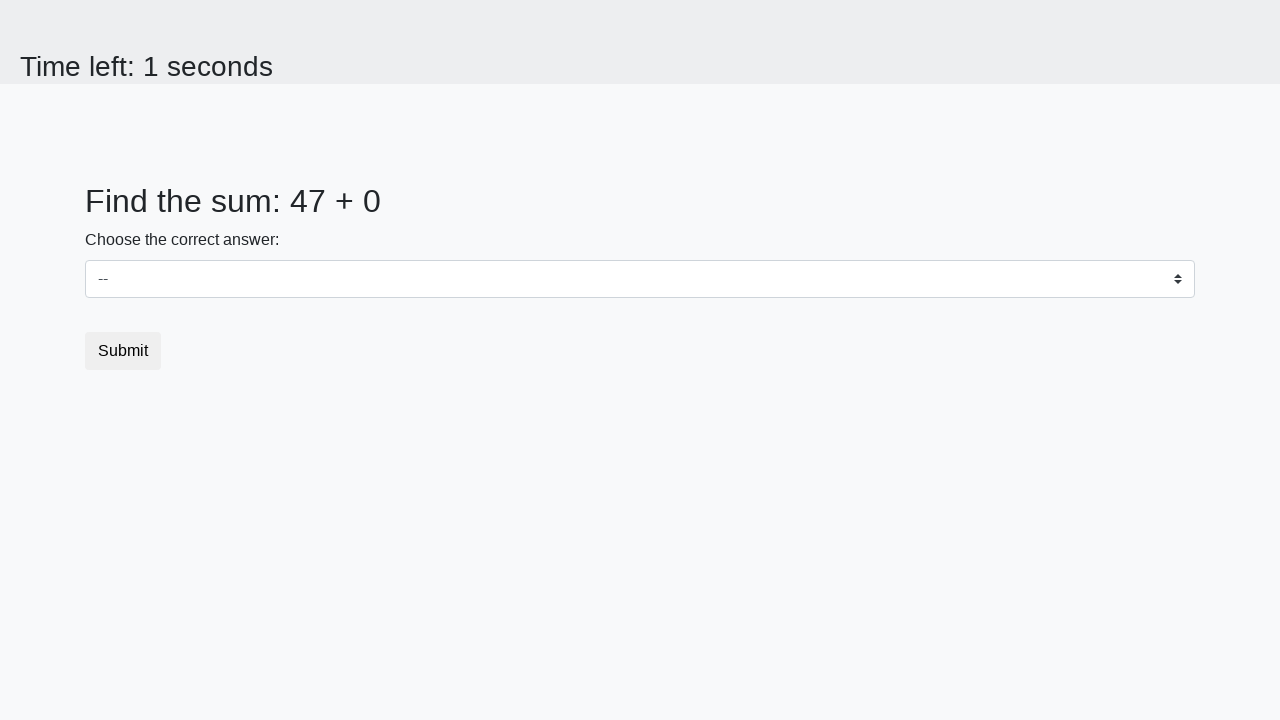